Tests interacting with a table by clicking all "Edit" links and then all "Delete" links within the table rows.

Starting URL: https://the-internet.herokuapp.com/challenging_dom

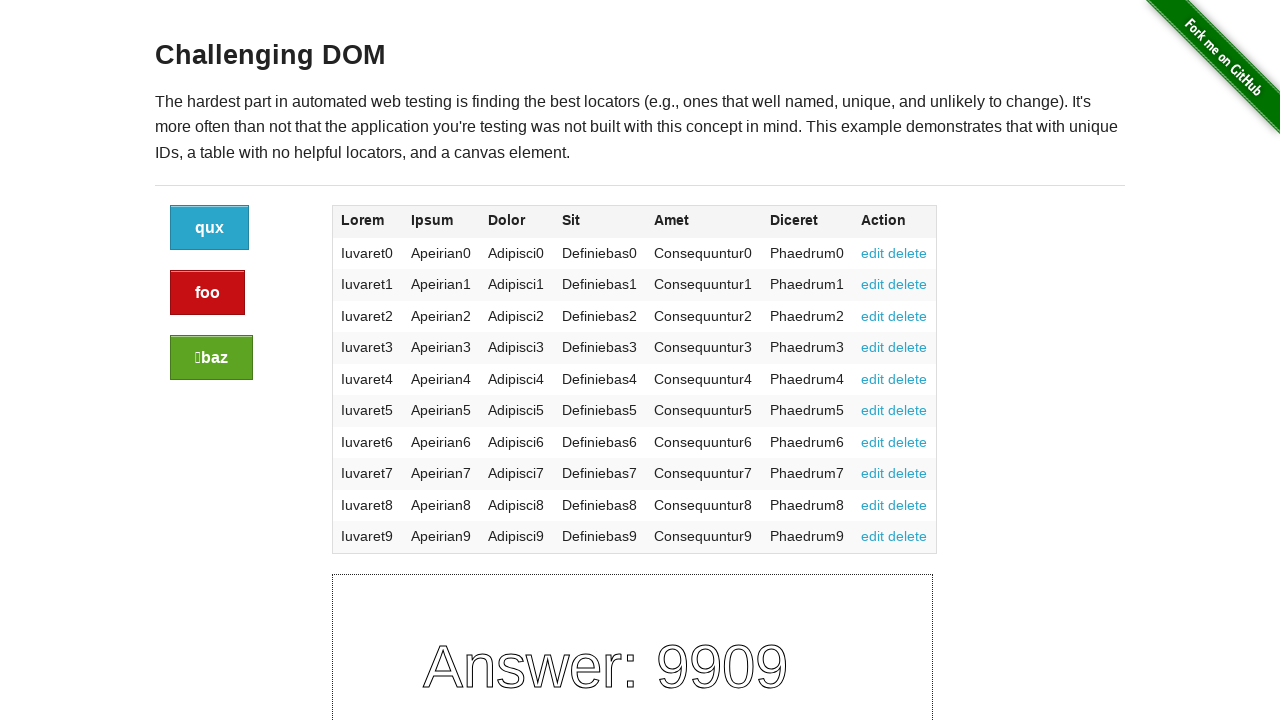

Waited for table to be visible
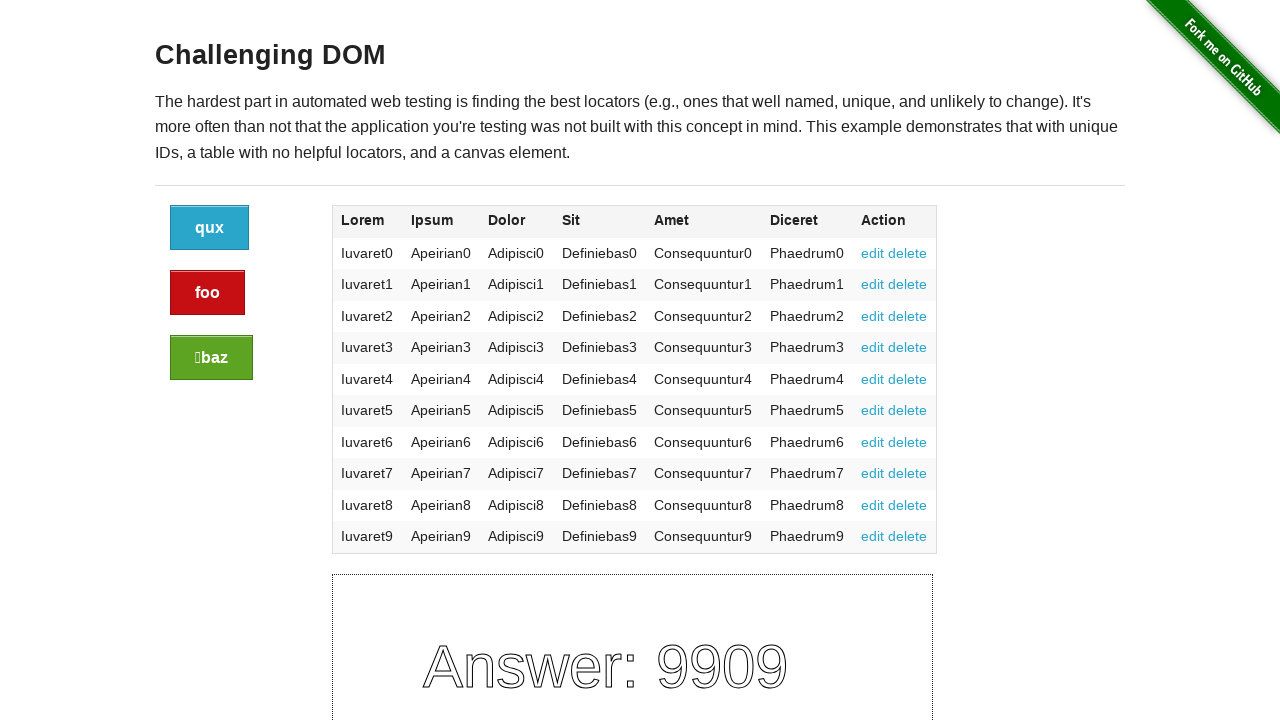

Located all Edit links in the table
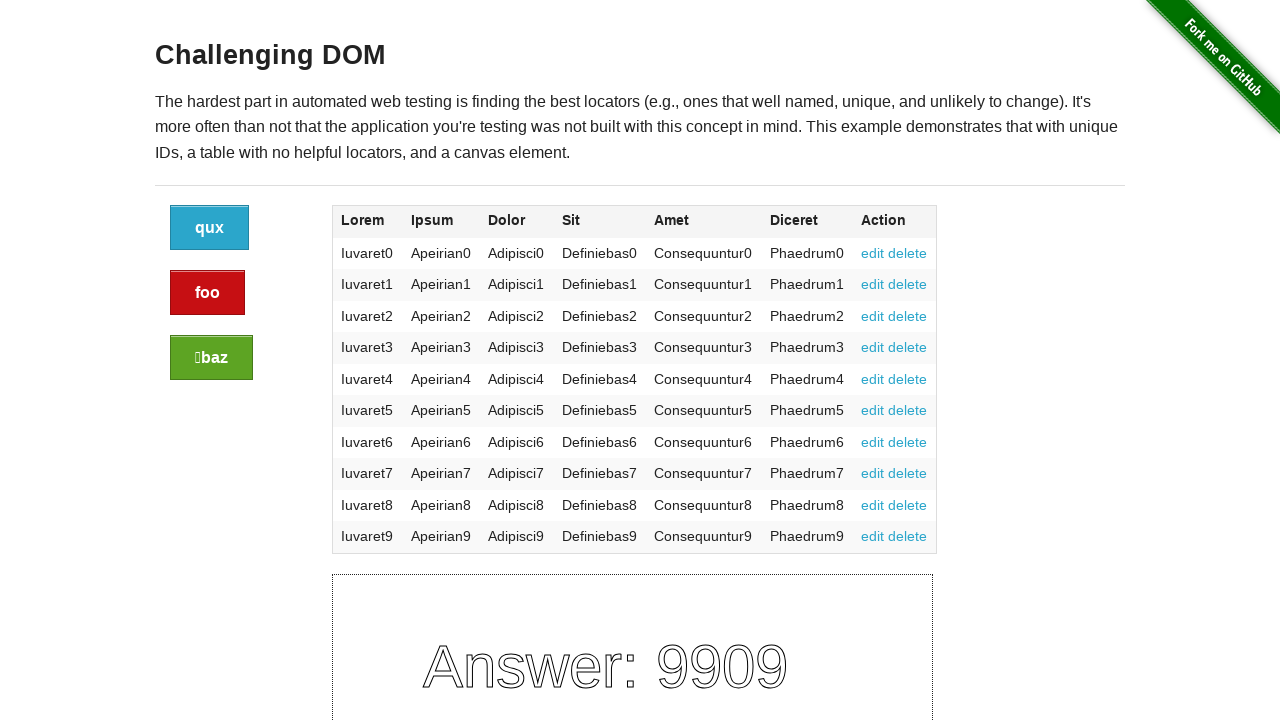

Found 10 Edit links in the table
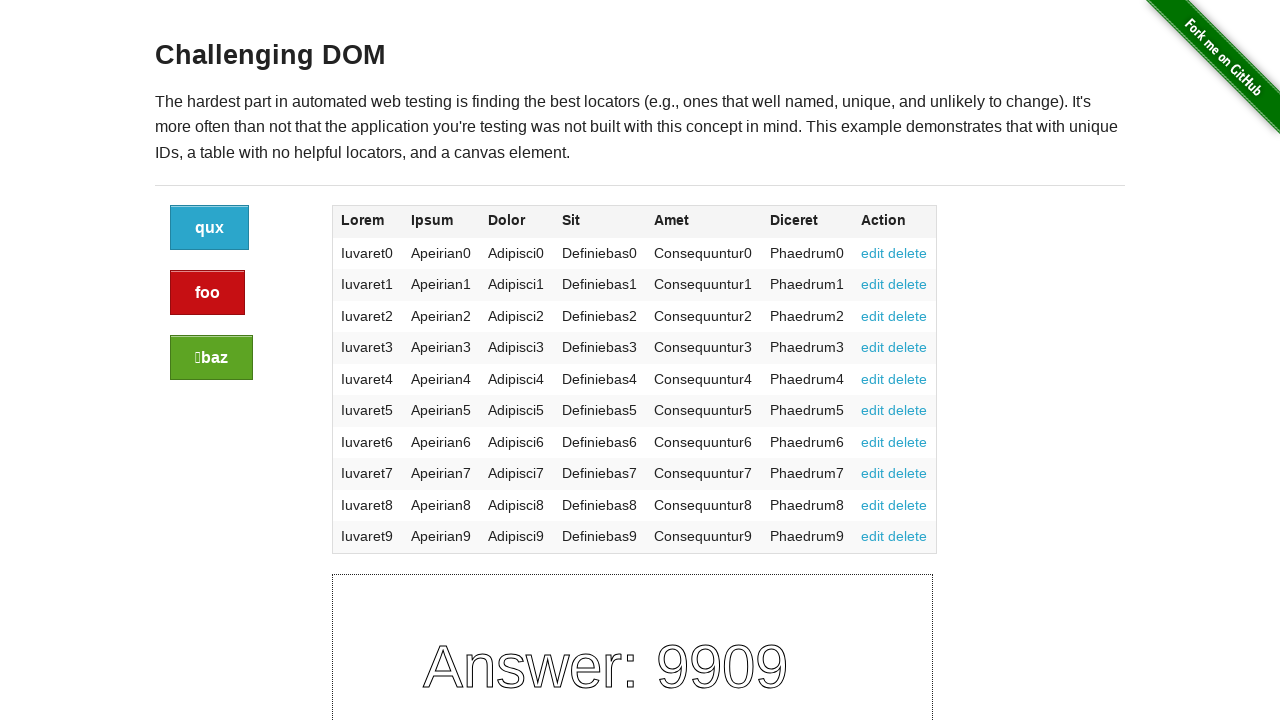

Clicked Edit link 1 of 10 at (873, 253) on table tbody td a[href='#edit'] >> nth=0
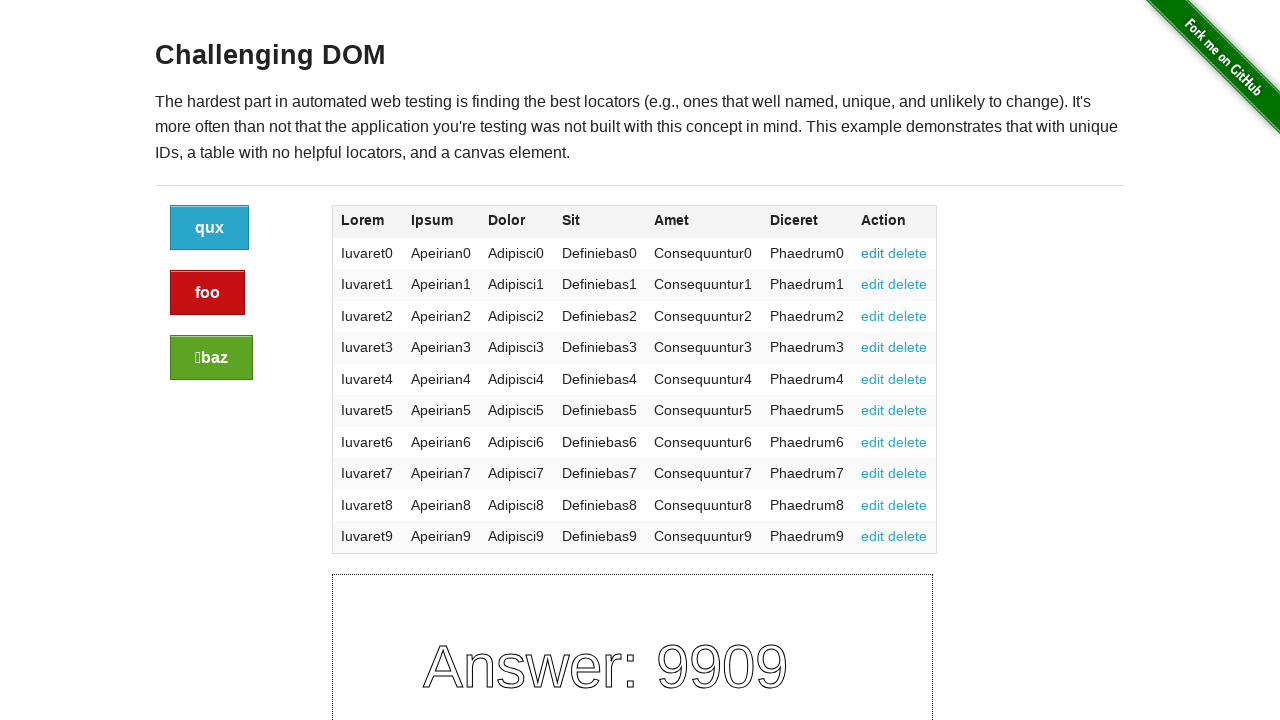

Clicked Edit link 2 of 10 at (873, 284) on table tbody td a[href='#edit'] >> nth=1
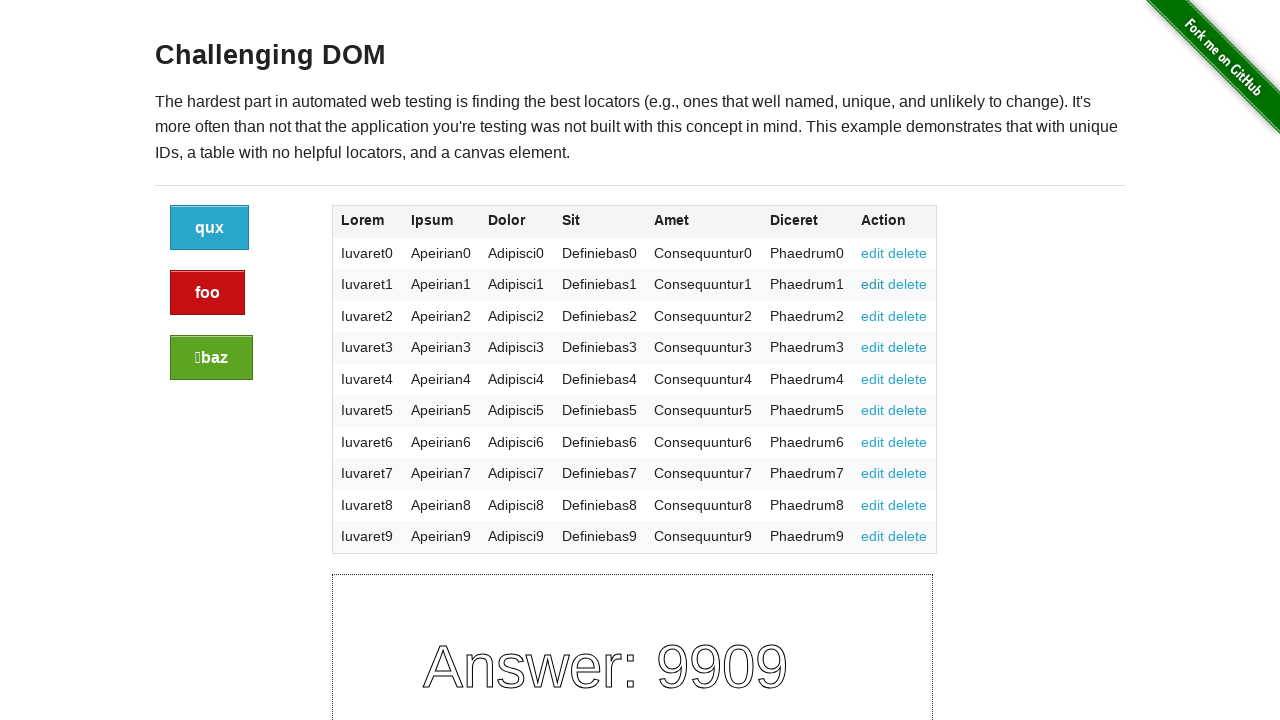

Clicked Edit link 3 of 10 at (873, 316) on table tbody td a[href='#edit'] >> nth=2
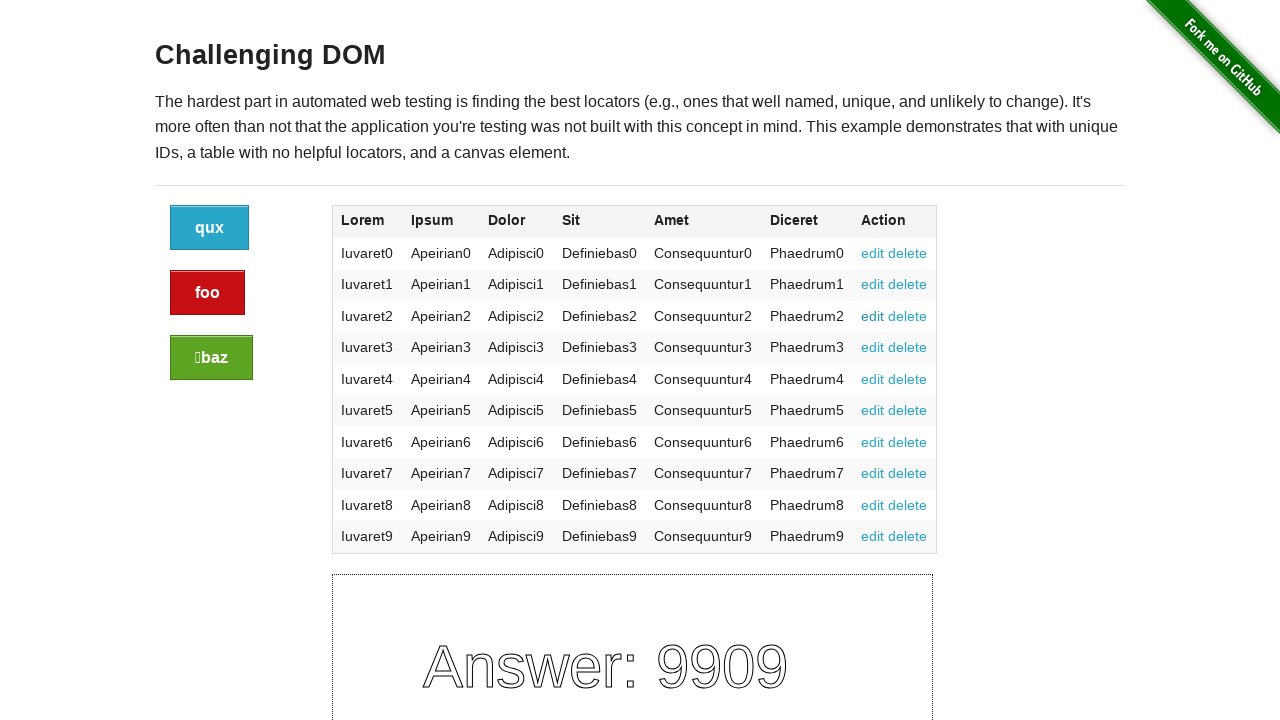

Clicked Edit link 4 of 10 at (873, 347) on table tbody td a[href='#edit'] >> nth=3
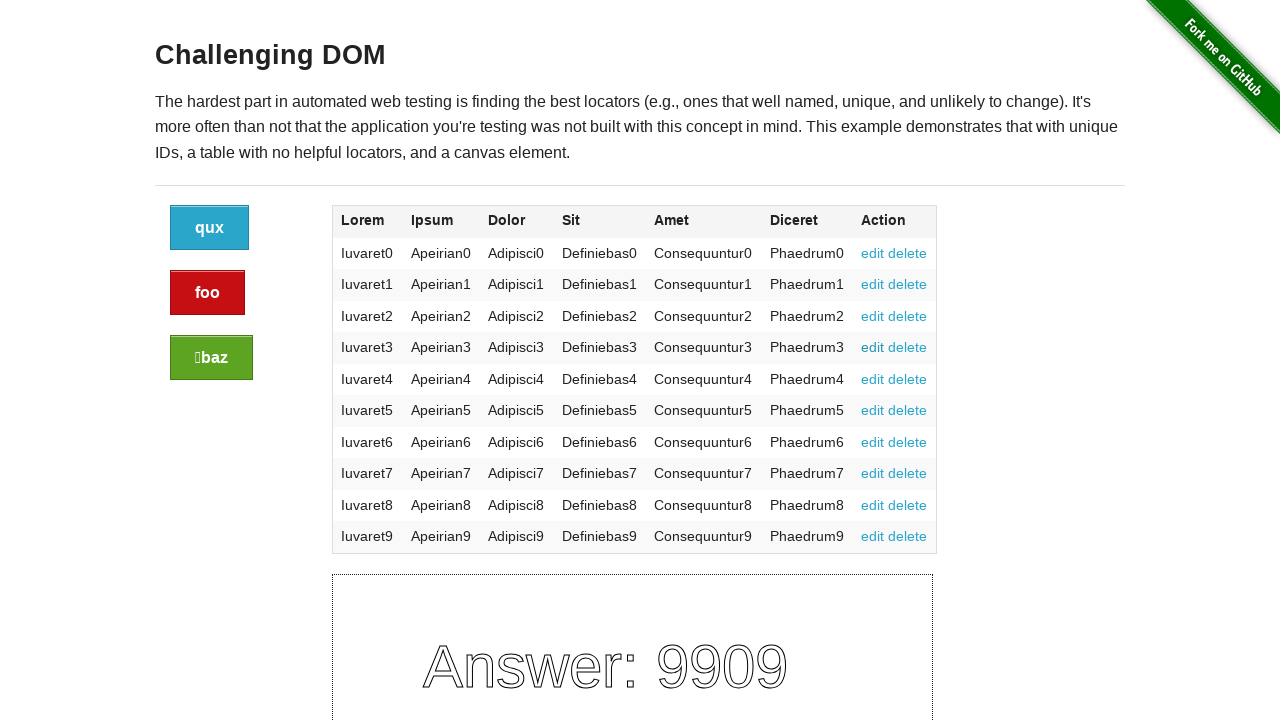

Clicked Edit link 5 of 10 at (873, 379) on table tbody td a[href='#edit'] >> nth=4
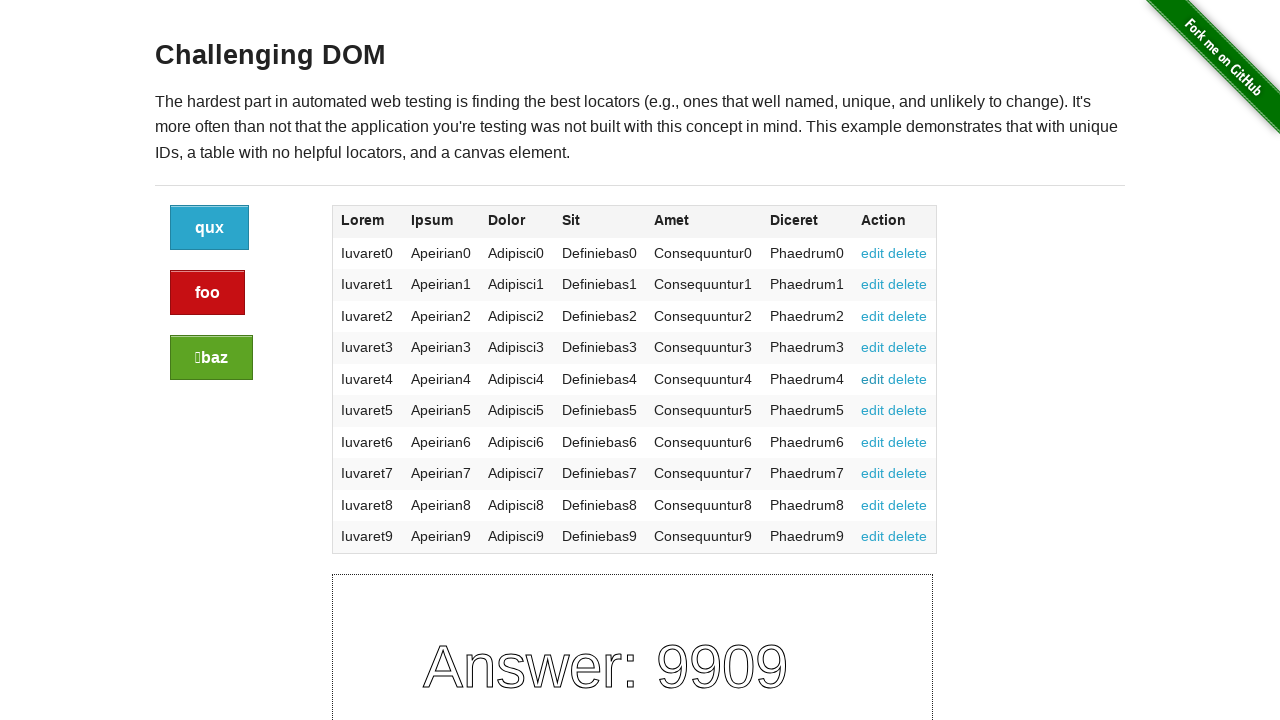

Clicked Edit link 6 of 10 at (873, 410) on table tbody td a[href='#edit'] >> nth=5
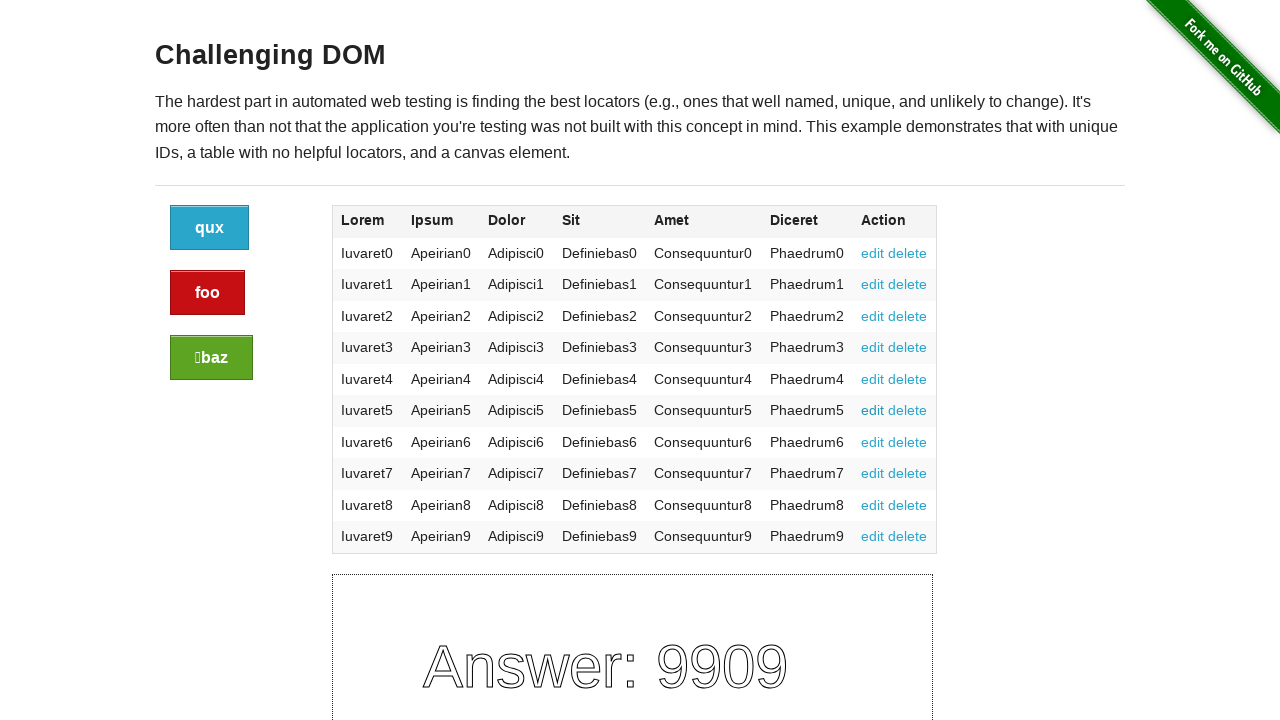

Clicked Edit link 7 of 10 at (873, 442) on table tbody td a[href='#edit'] >> nth=6
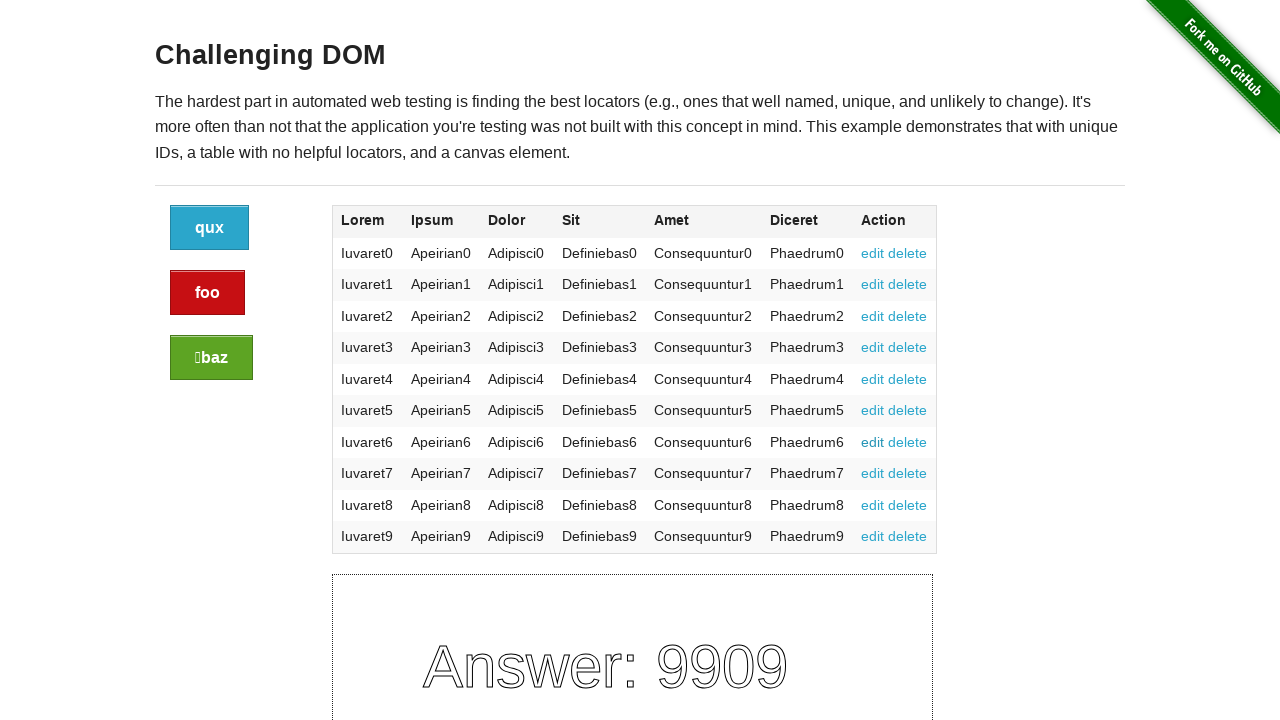

Clicked Edit link 8 of 10 at (873, 473) on table tbody td a[href='#edit'] >> nth=7
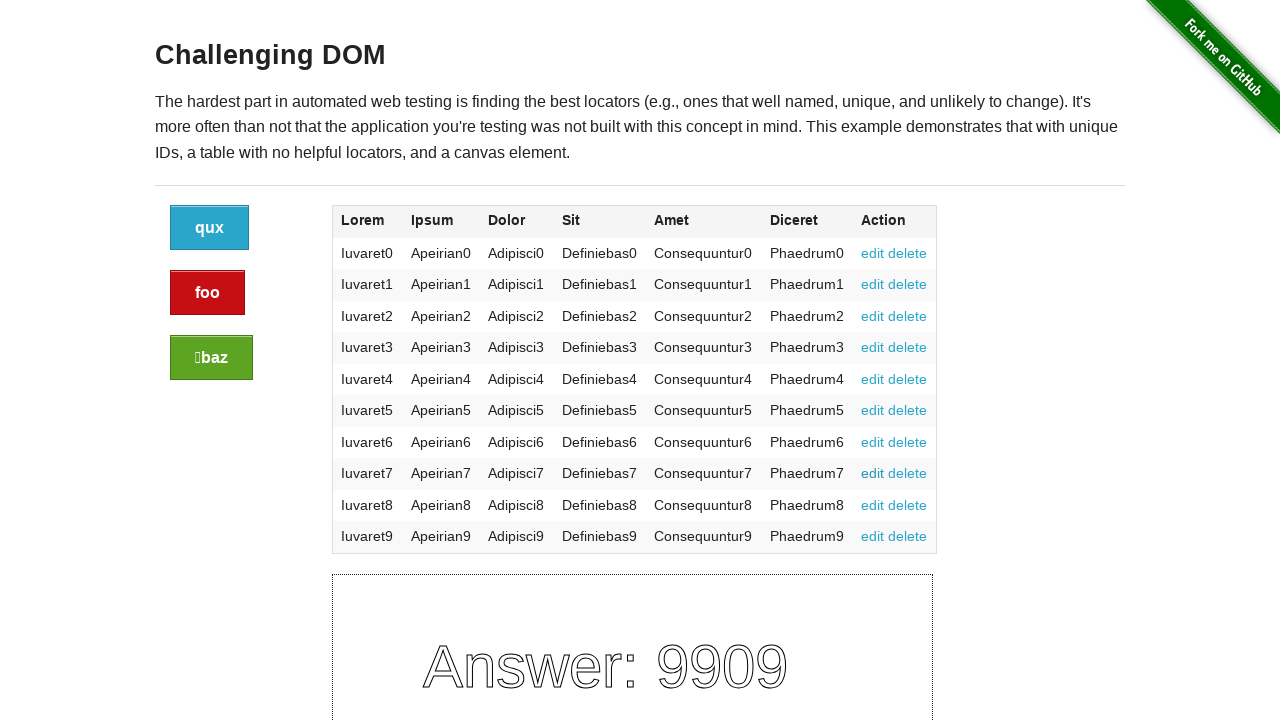

Clicked Edit link 9 of 10 at (873, 505) on table tbody td a[href='#edit'] >> nth=8
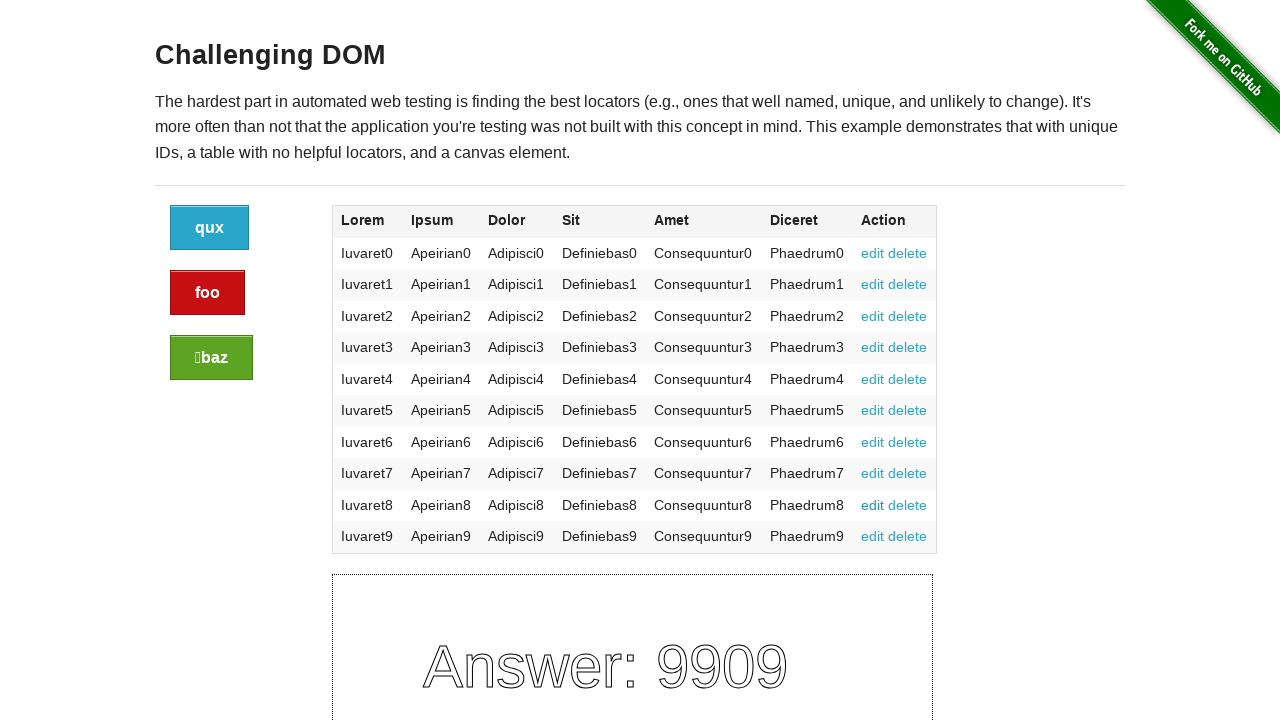

Clicked Edit link 10 of 10 at (873, 536) on table tbody td a[href='#edit'] >> nth=9
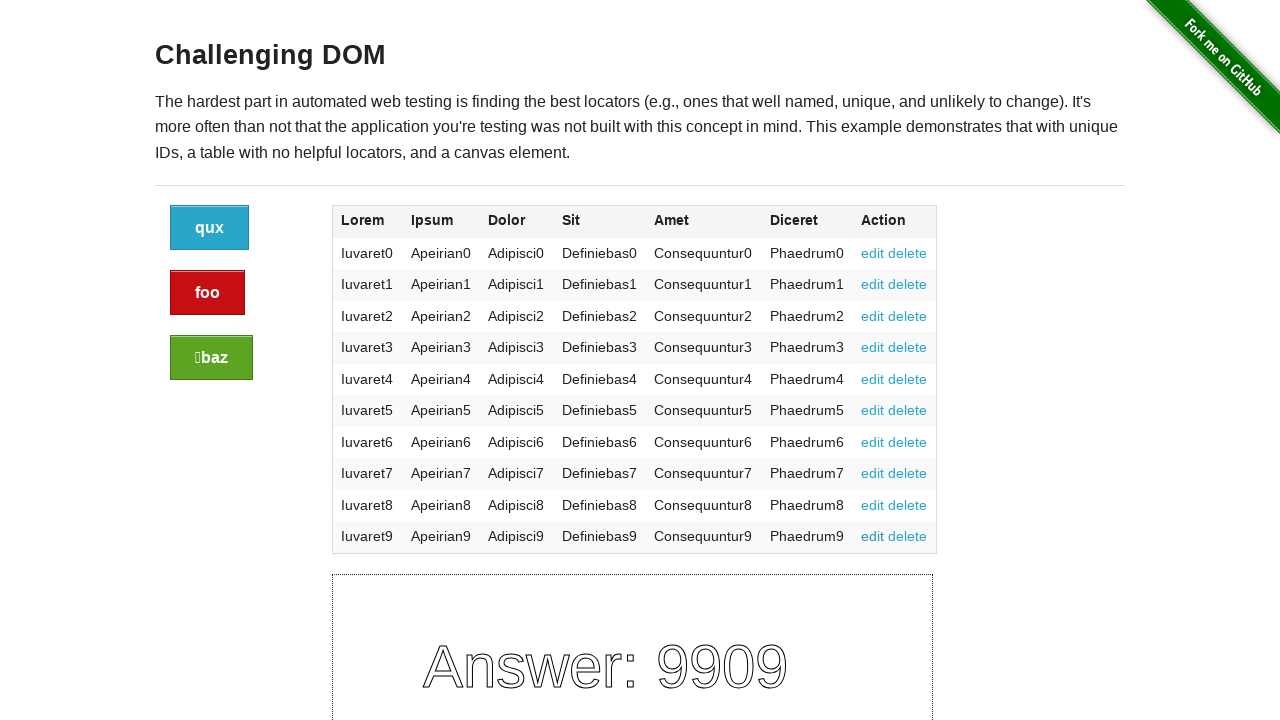

Located all Delete links in the table
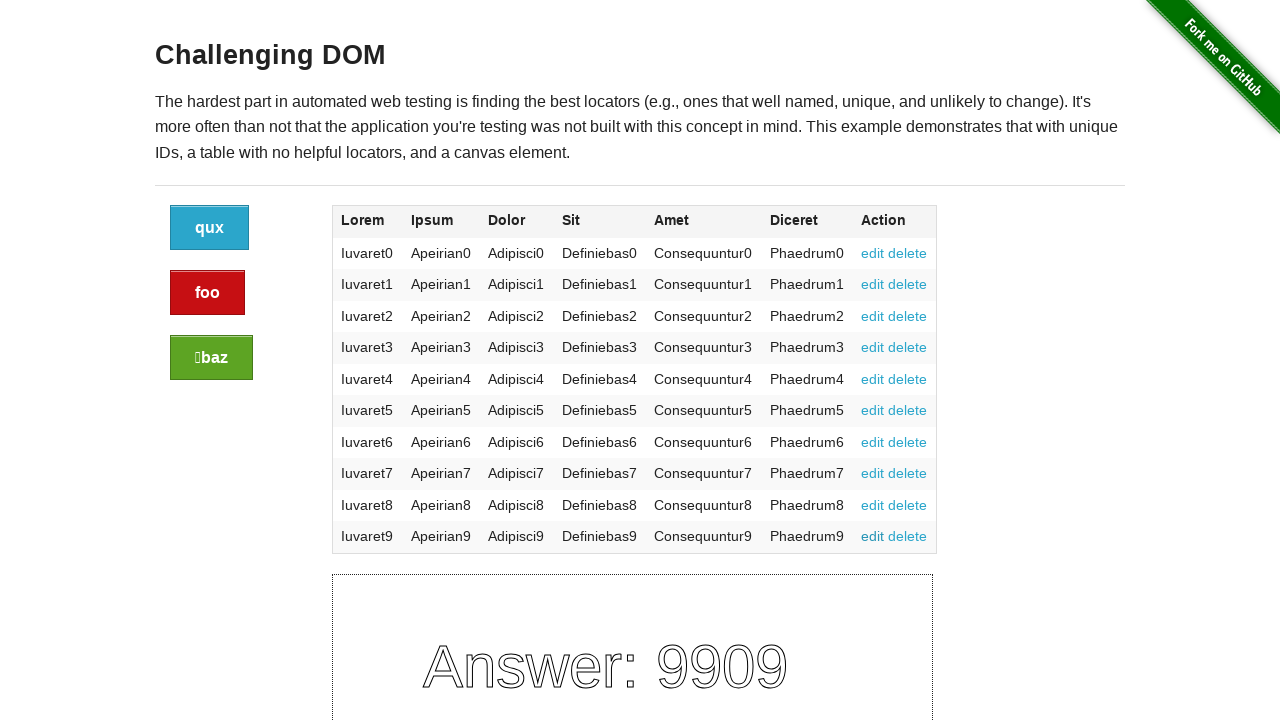

Found 10 Delete links in the table
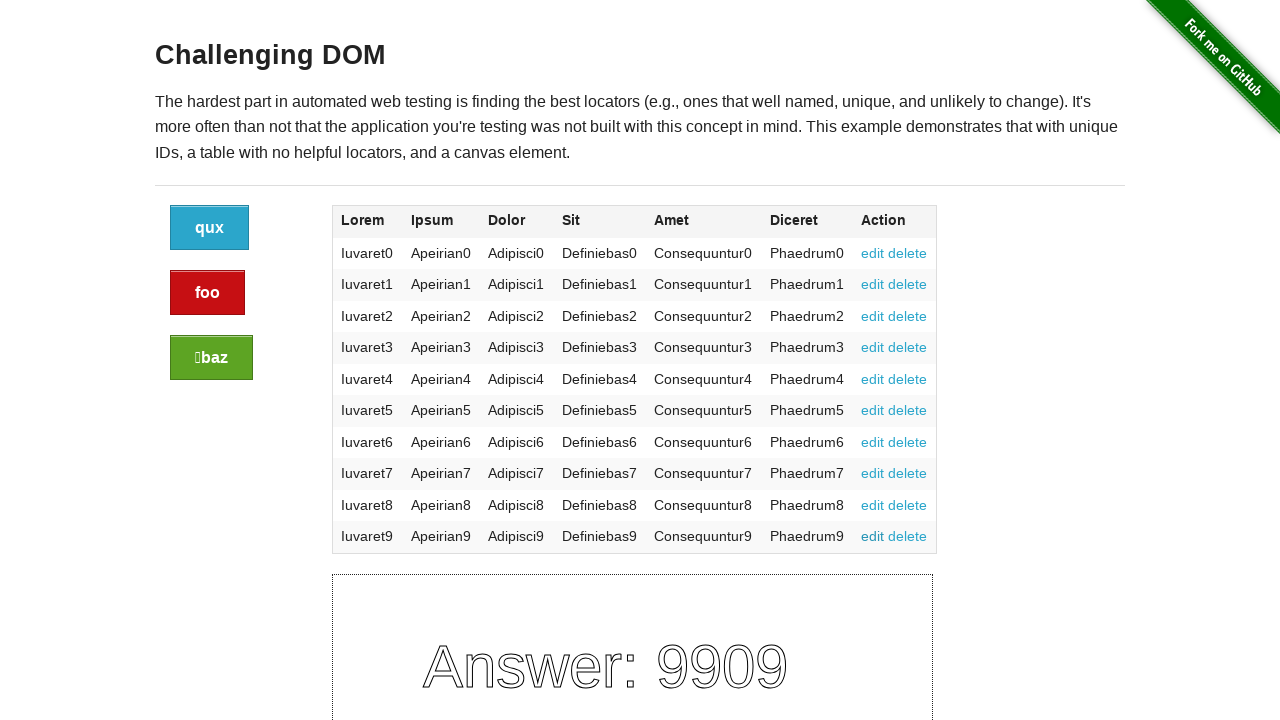

Clicked Delete link 1 of 10 at (908, 253) on table tbody td a[href='#delete'] >> nth=0
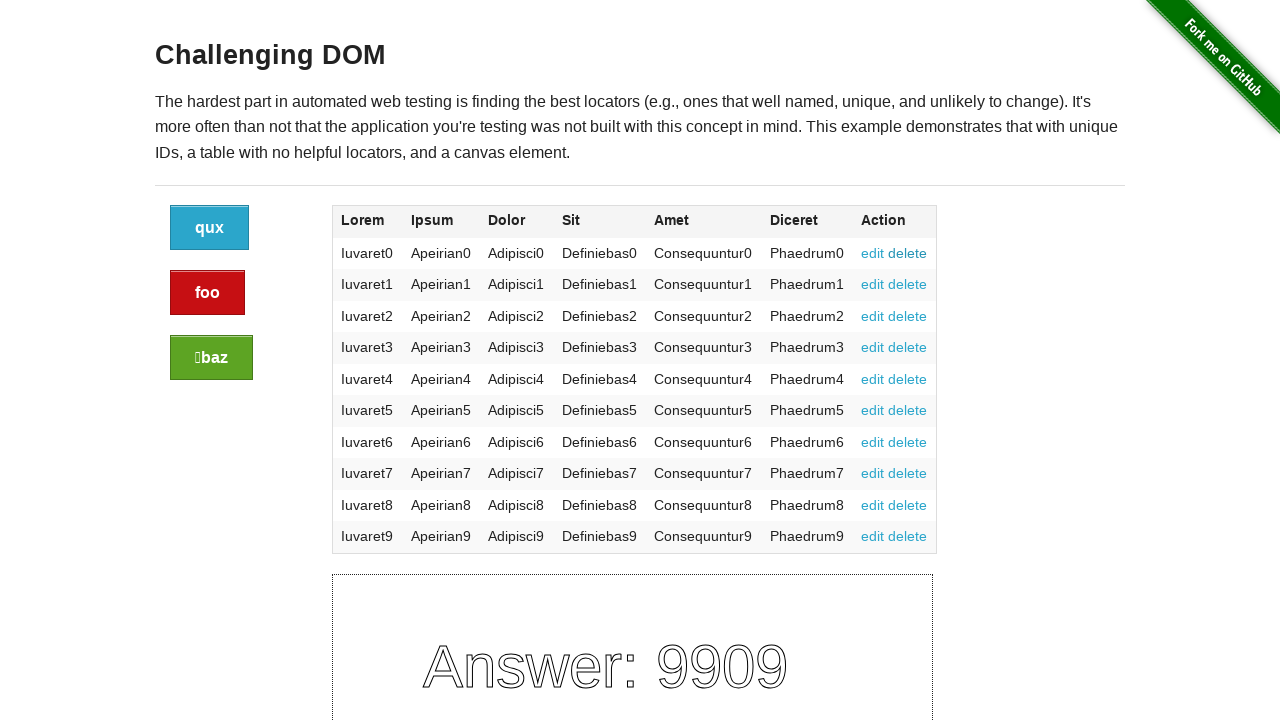

Clicked Delete link 2 of 10 at (908, 284) on table tbody td a[href='#delete'] >> nth=1
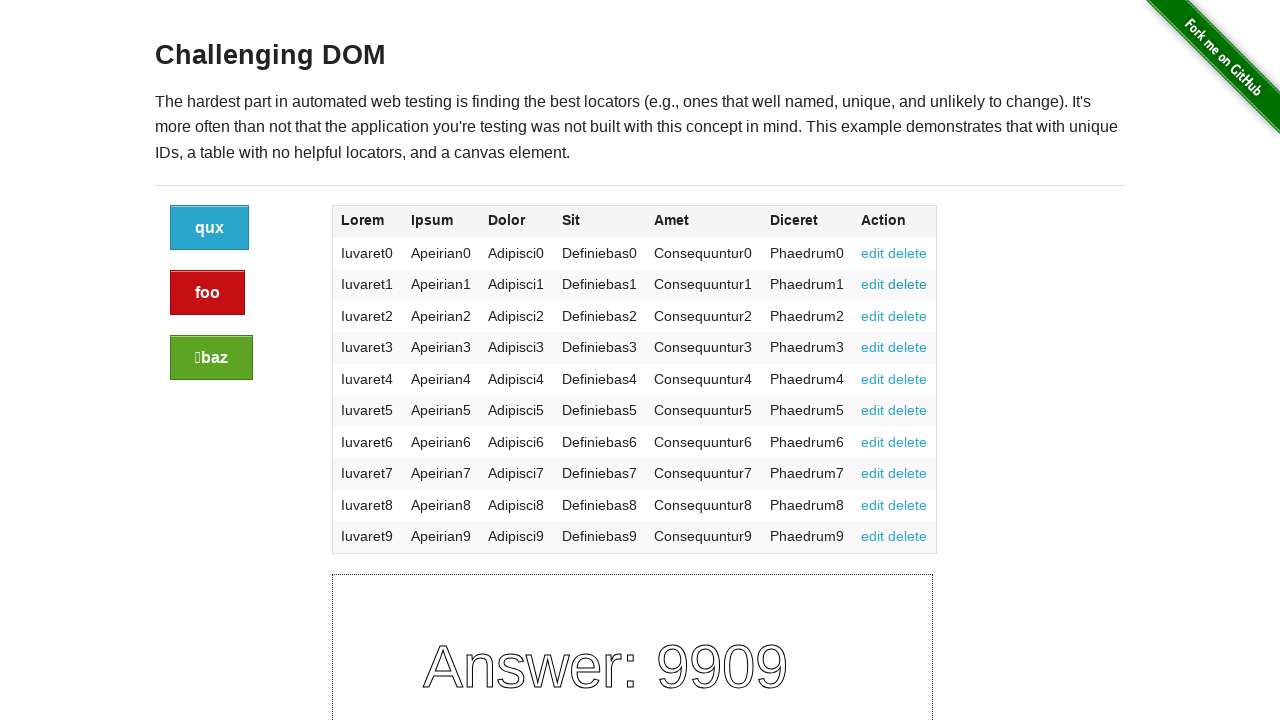

Clicked Delete link 3 of 10 at (908, 316) on table tbody td a[href='#delete'] >> nth=2
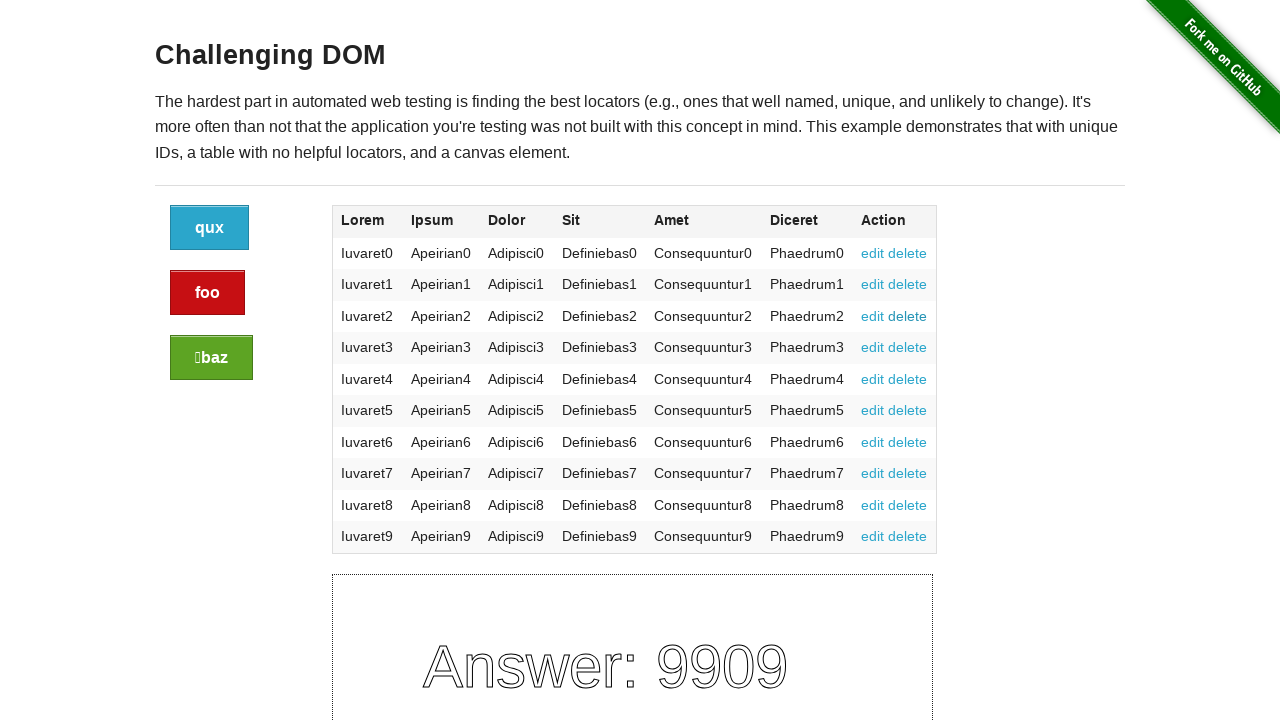

Clicked Delete link 4 of 10 at (908, 347) on table tbody td a[href='#delete'] >> nth=3
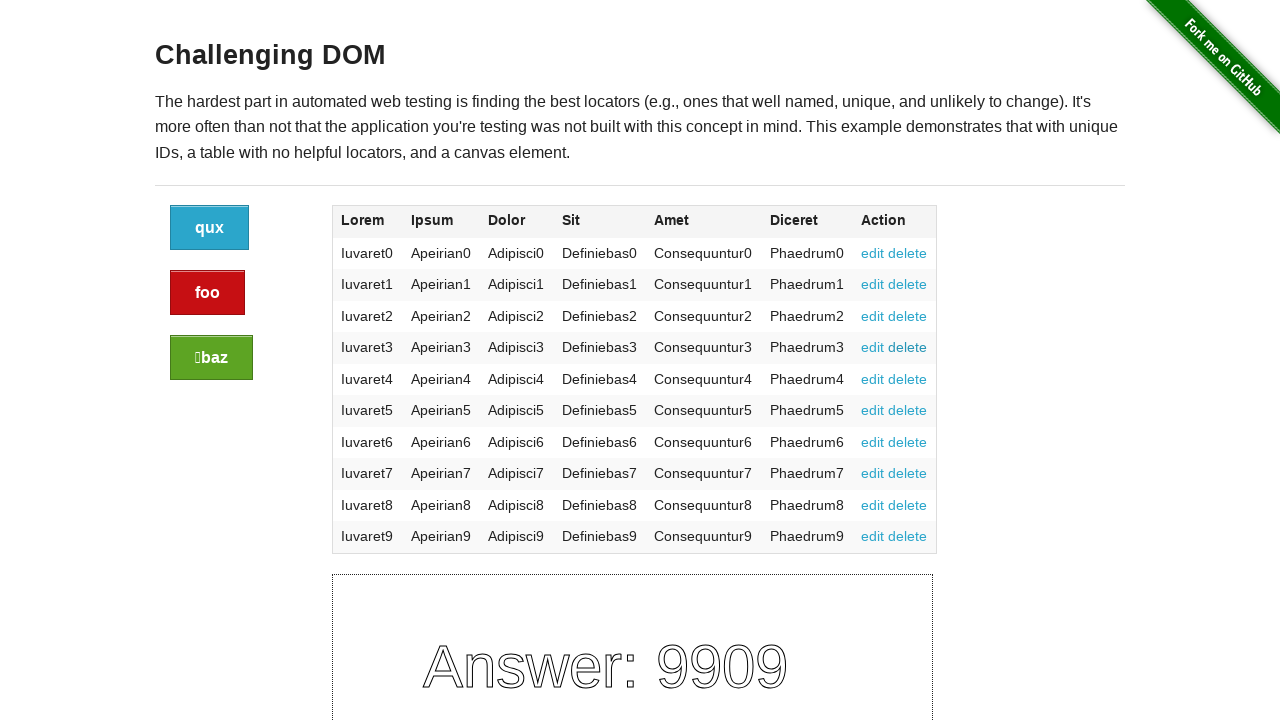

Clicked Delete link 5 of 10 at (908, 379) on table tbody td a[href='#delete'] >> nth=4
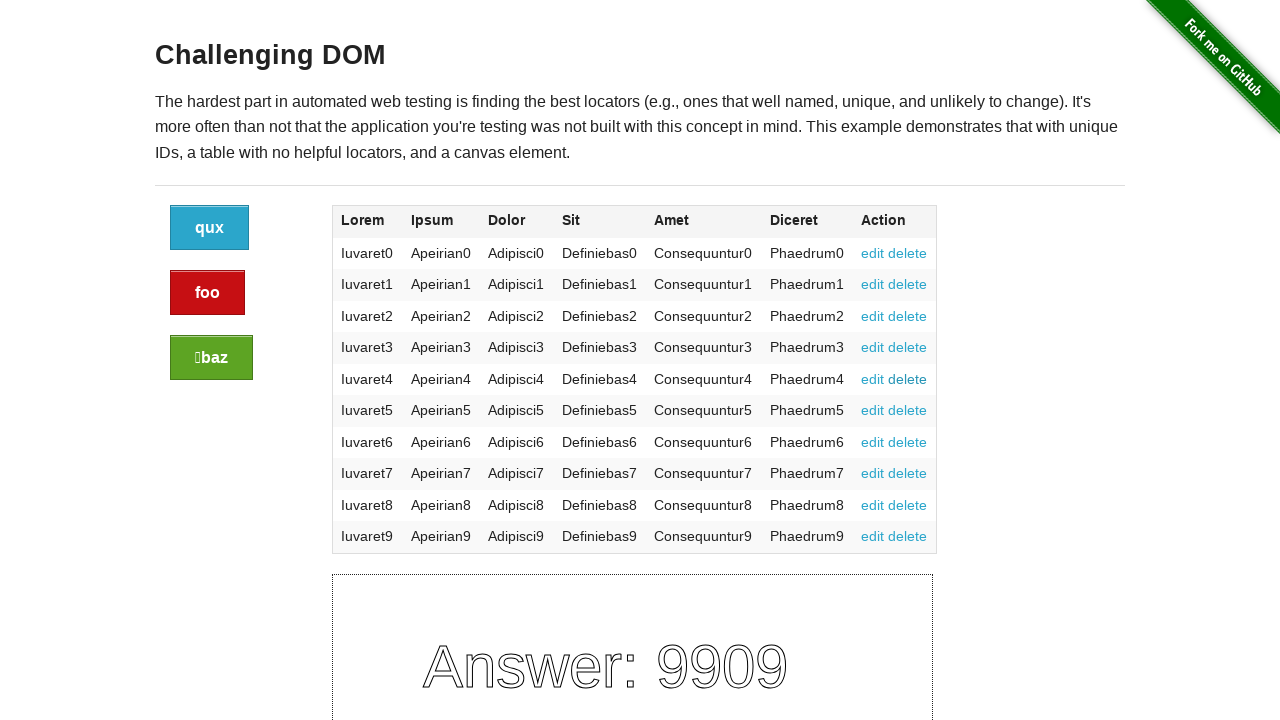

Clicked Delete link 6 of 10 at (908, 410) on table tbody td a[href='#delete'] >> nth=5
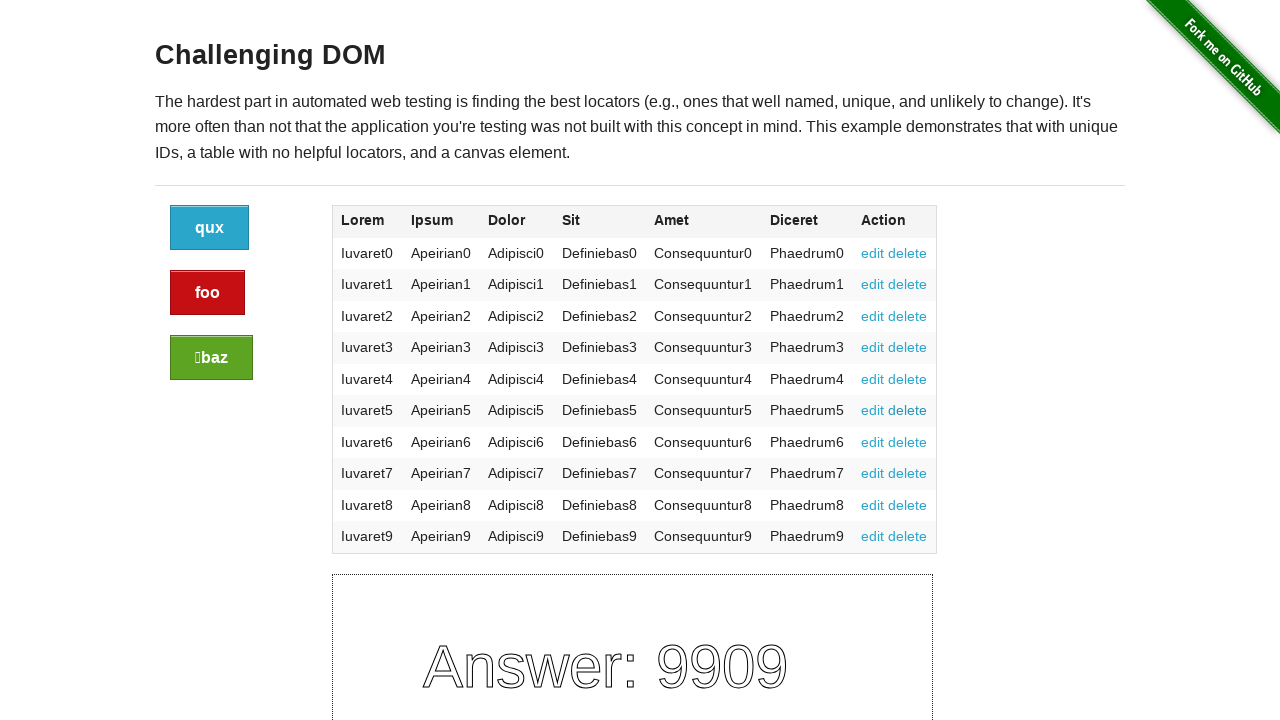

Clicked Delete link 7 of 10 at (908, 442) on table tbody td a[href='#delete'] >> nth=6
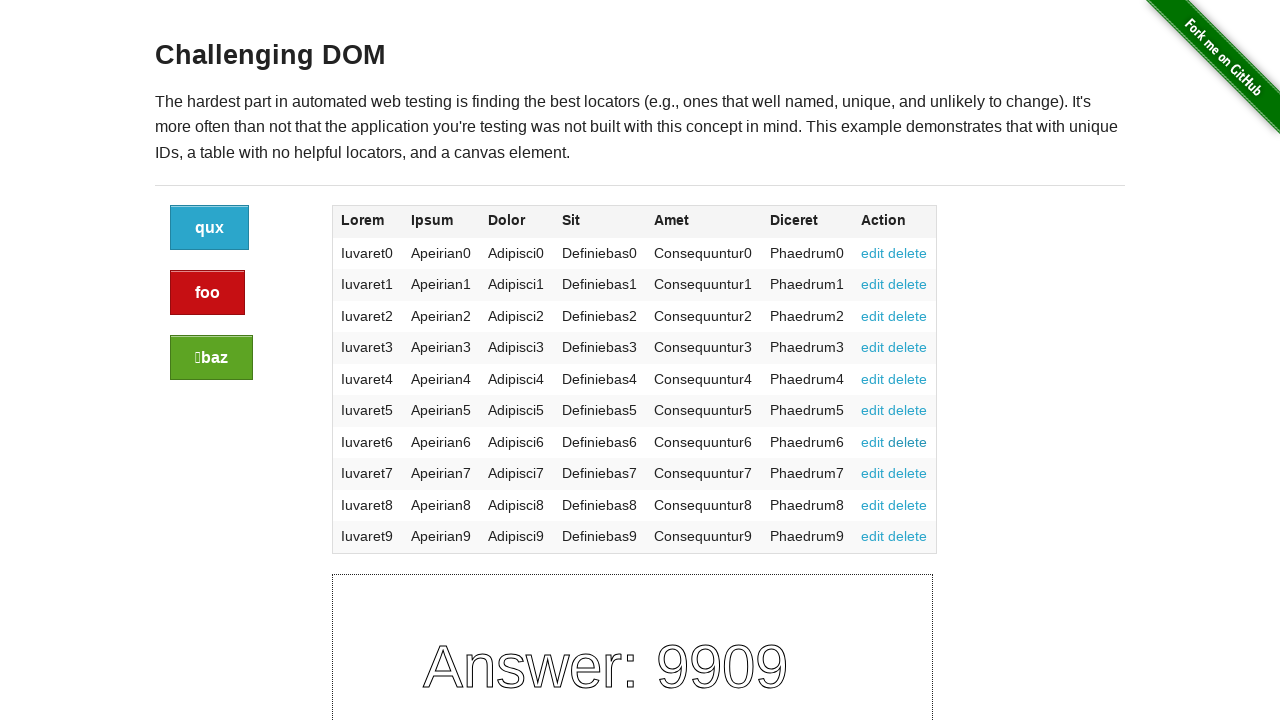

Clicked Delete link 8 of 10 at (908, 473) on table tbody td a[href='#delete'] >> nth=7
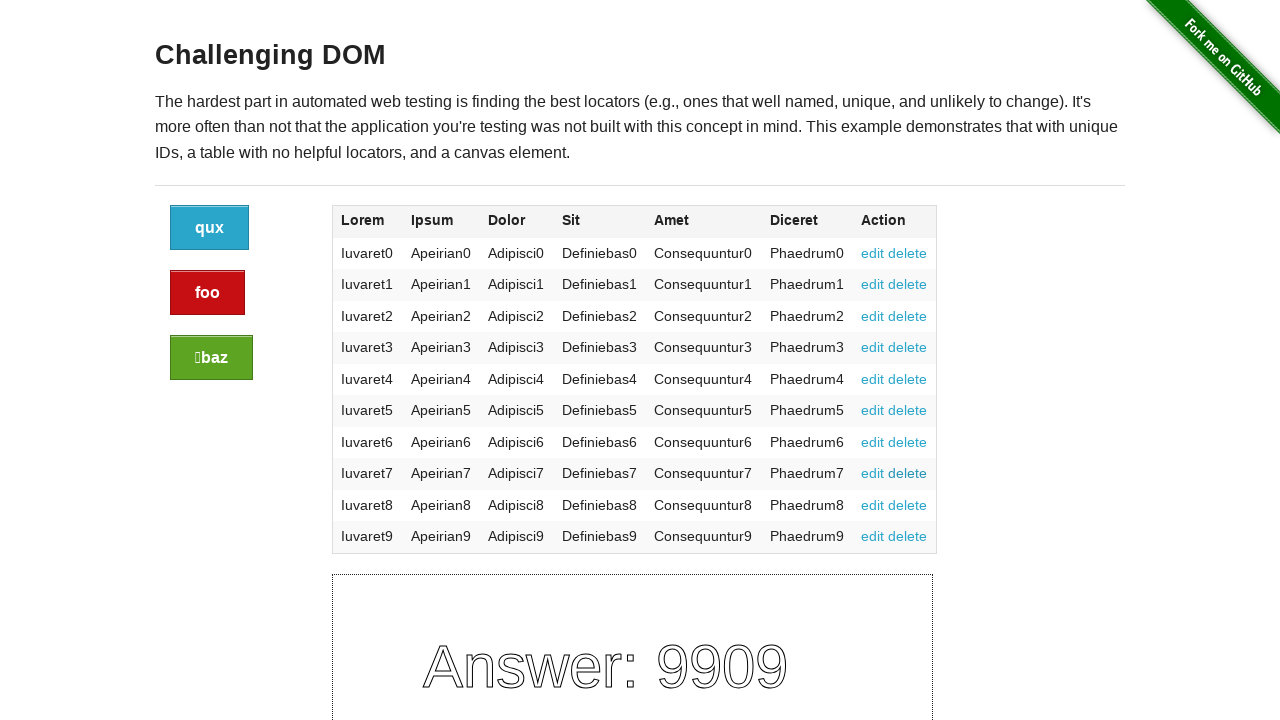

Clicked Delete link 9 of 10 at (908, 505) on table tbody td a[href='#delete'] >> nth=8
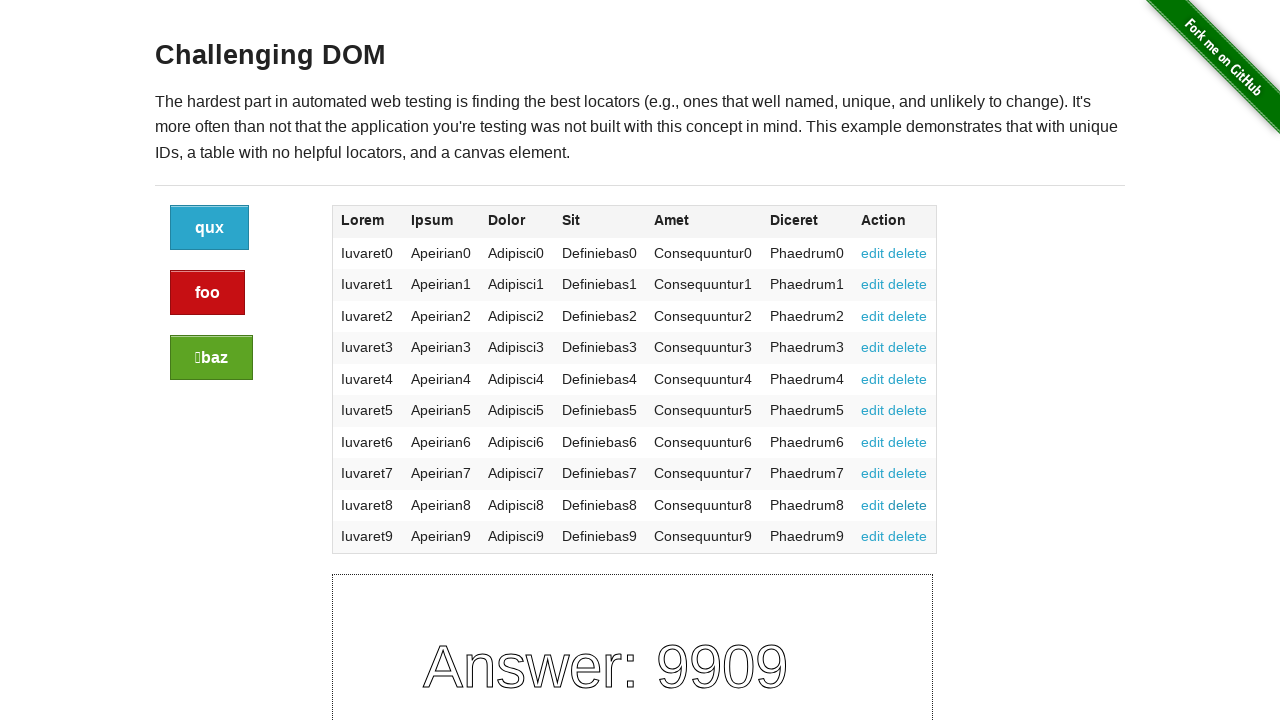

Clicked Delete link 10 of 10 at (908, 536) on table tbody td a[href='#delete'] >> nth=9
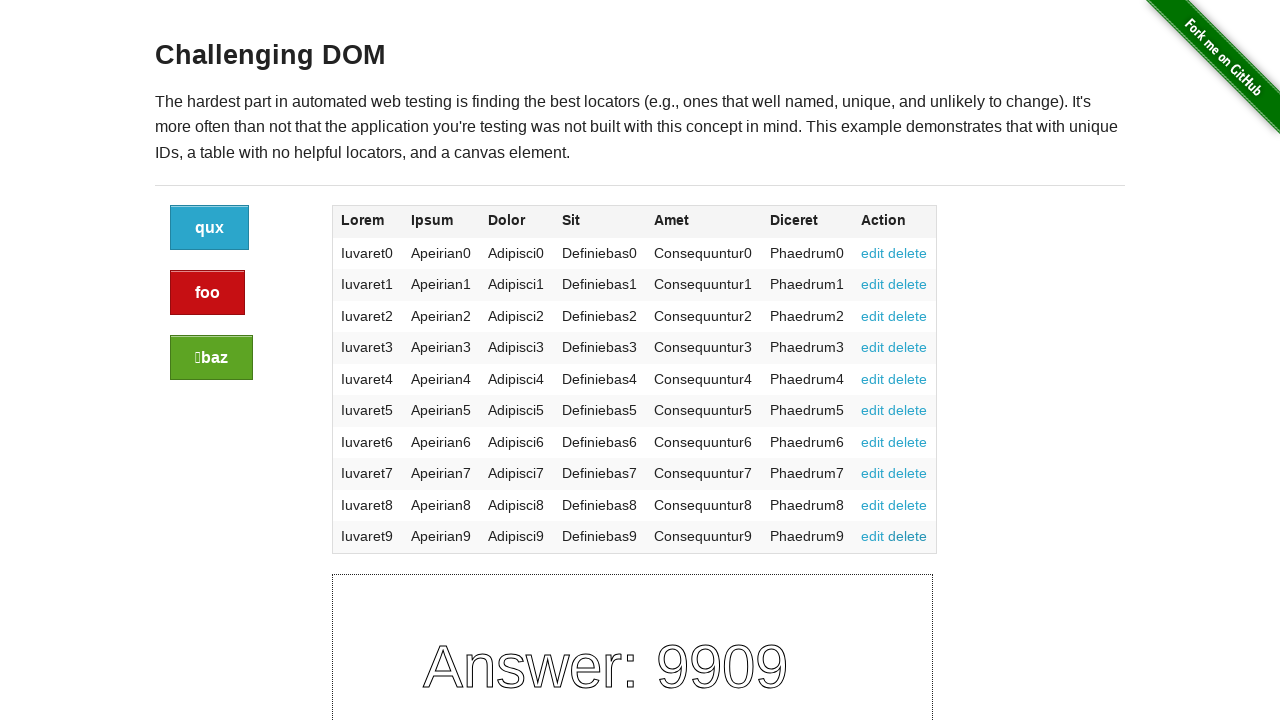

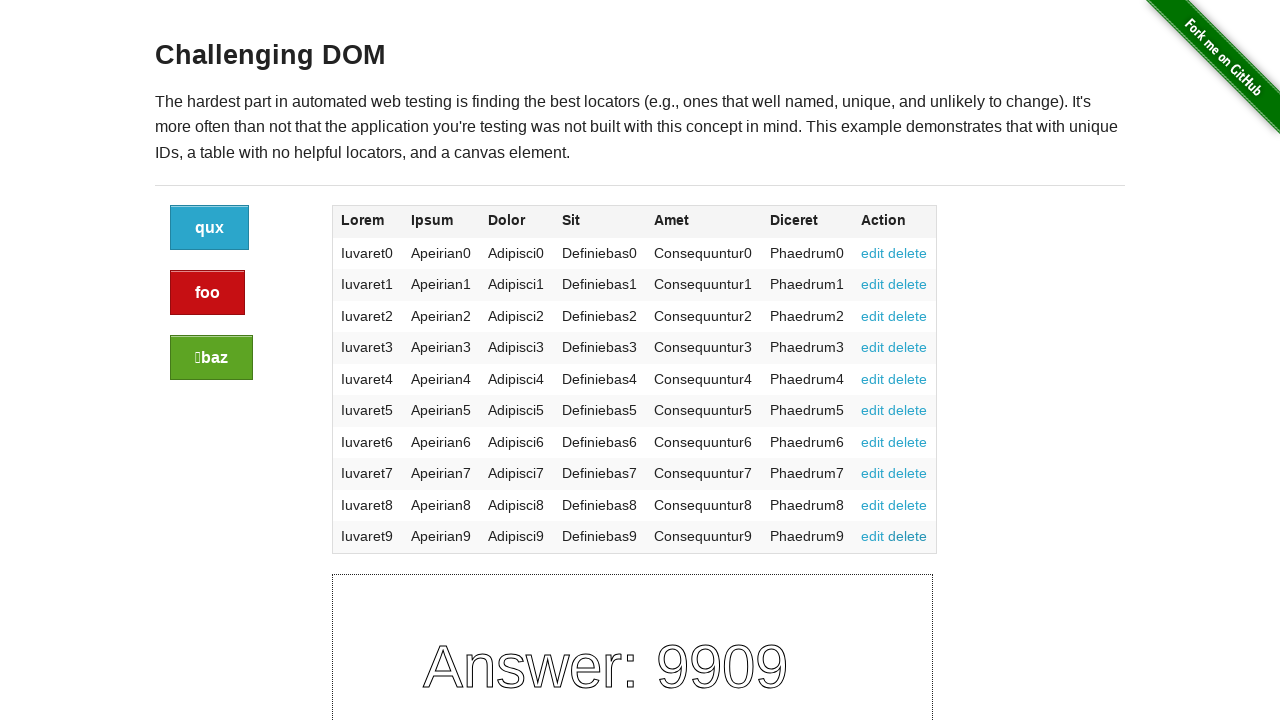